Waits for price to reach $100, books it, then solves a math captcha and submits the form

Starting URL: http://suninjuly.github.io/explicit_wait2.html

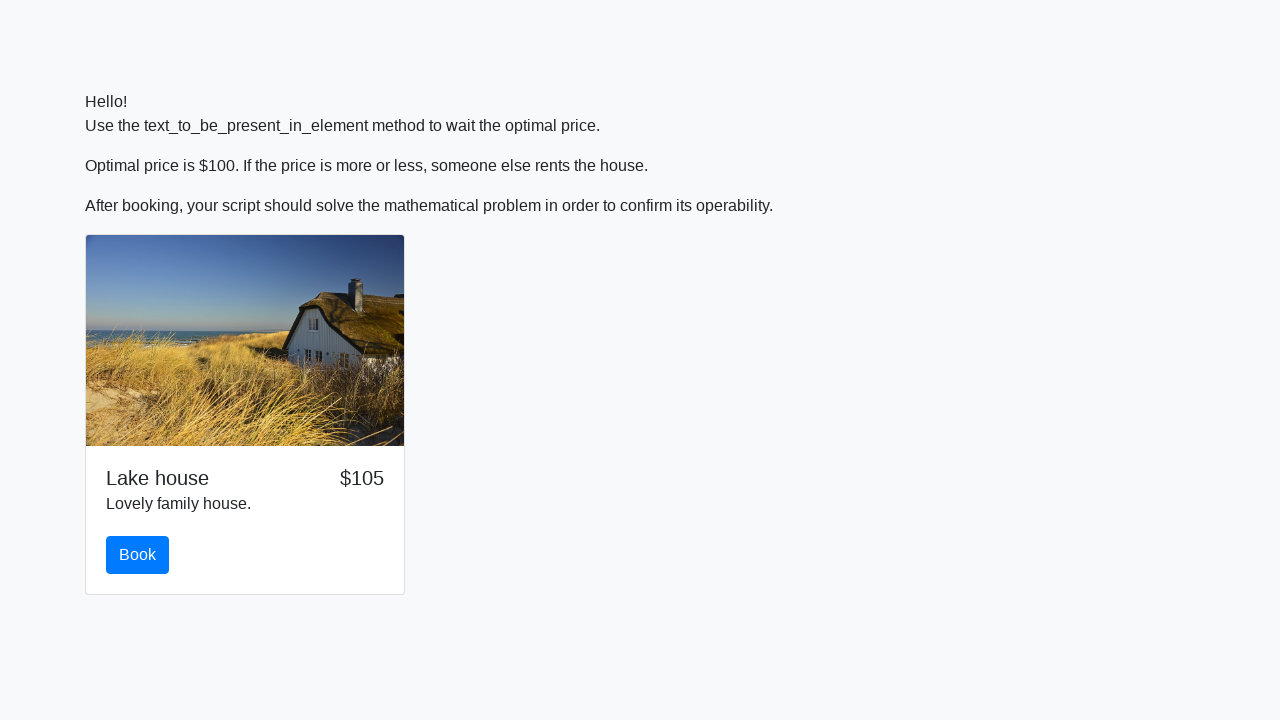

Waited for price to reach $100
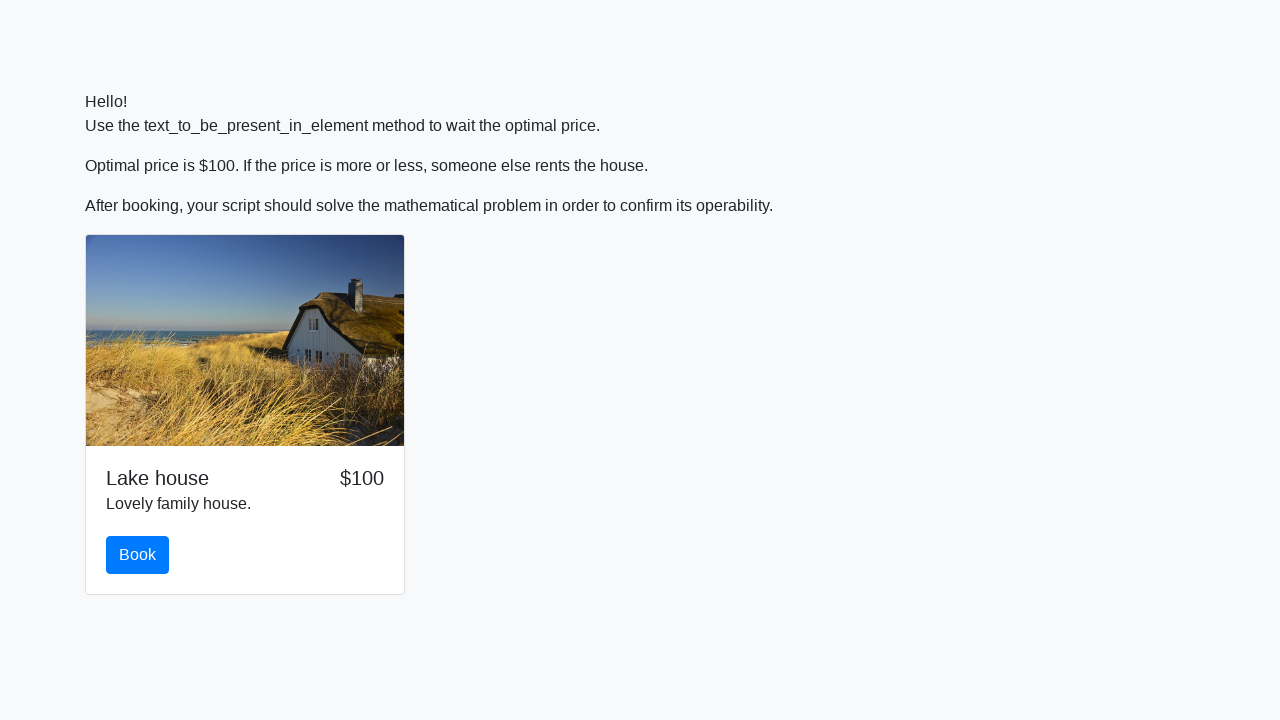

Clicked the book button at (138, 555) on xpath=//button[@id='book']
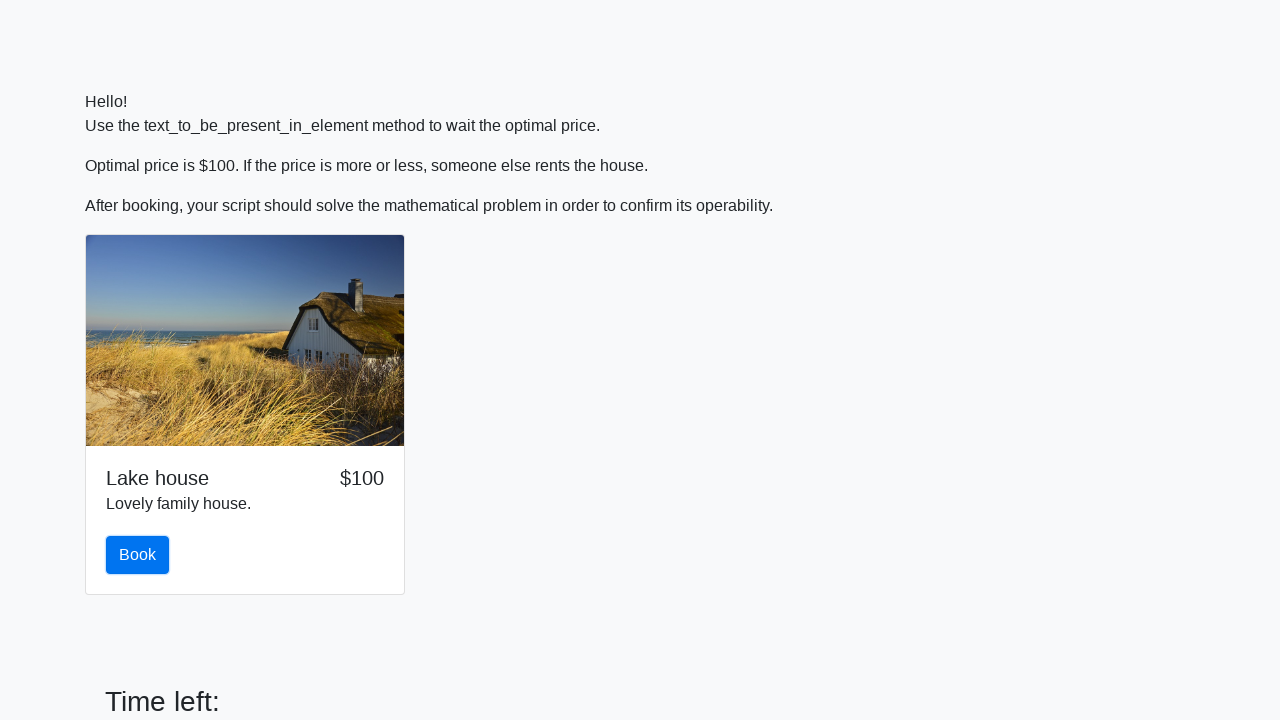

Retrieved input value for math captcha: 37
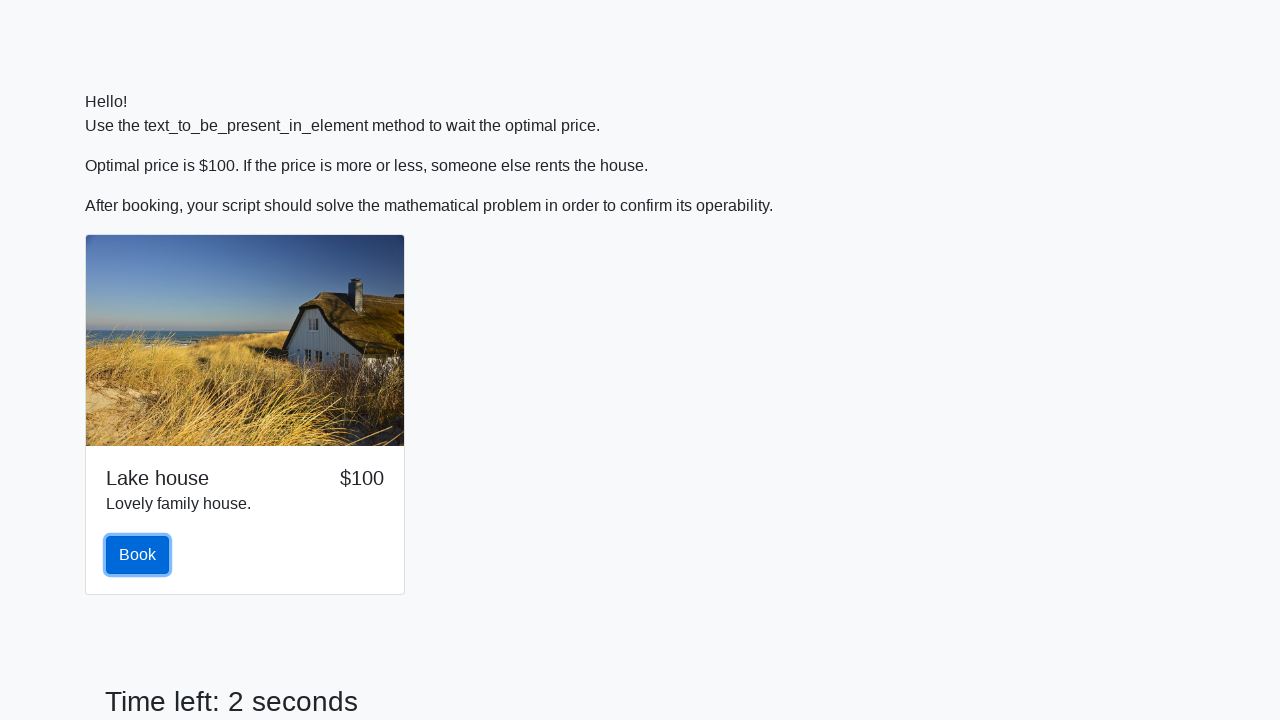

Filled answer field with calculated value: 2.0441326553823185 on //input[@id='answer']
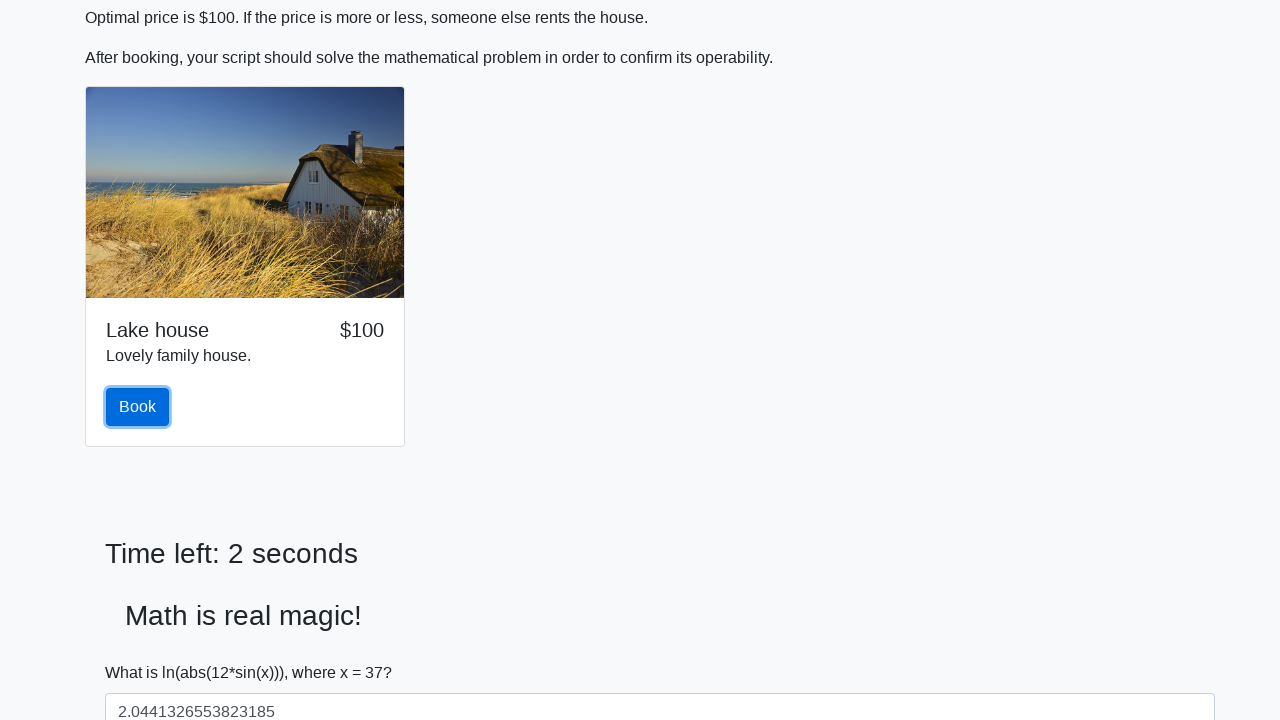

Clicked submit button to submit the form at (143, 651) on xpath=//button[@type='submit']
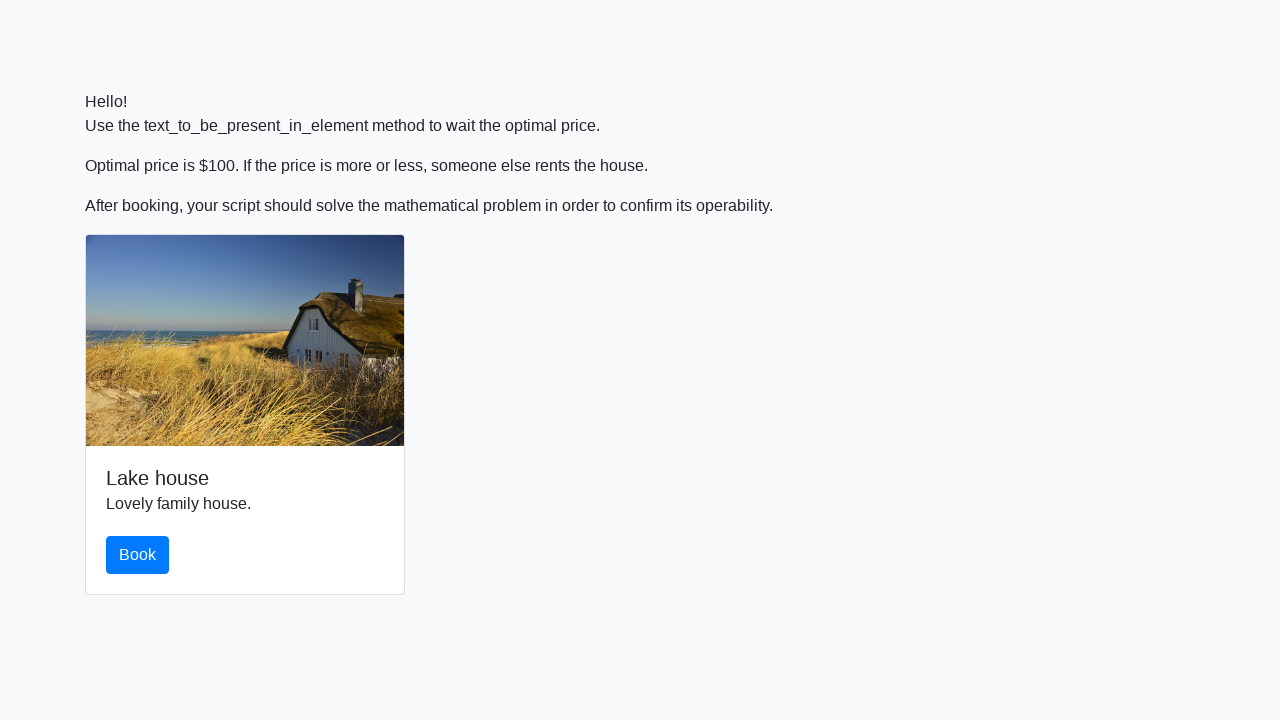

Set up dialog handler to accept alerts
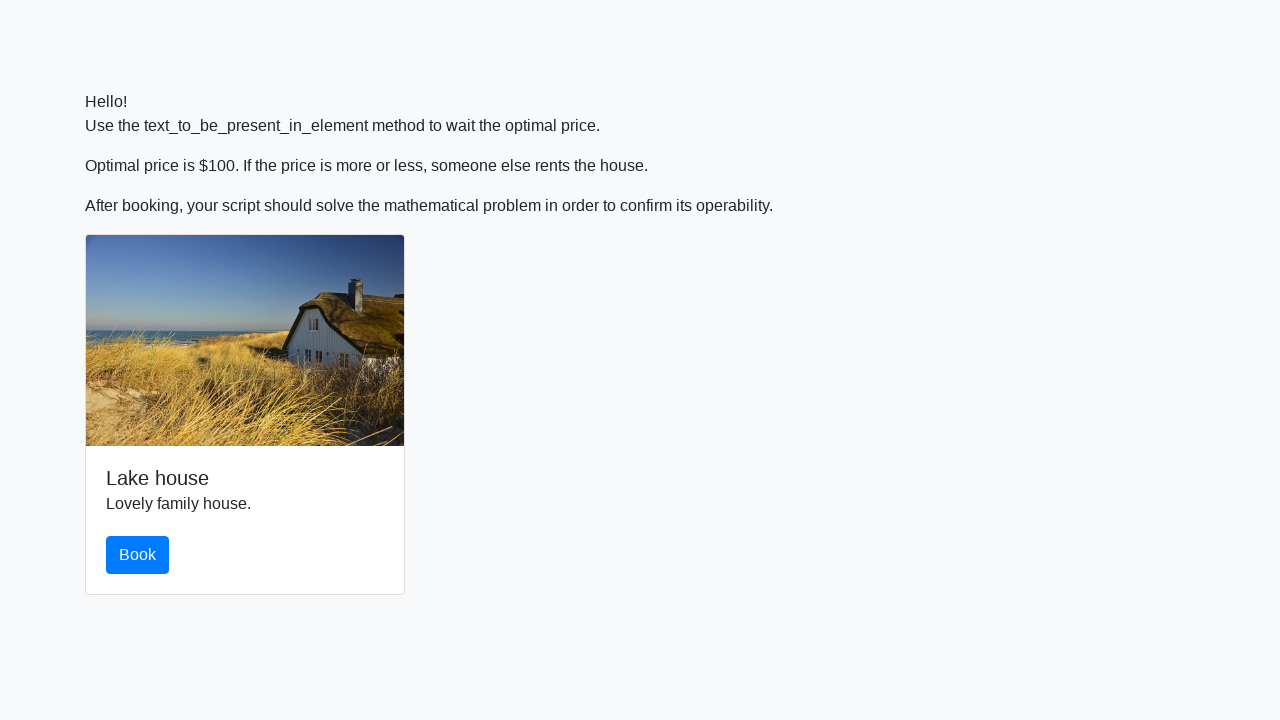

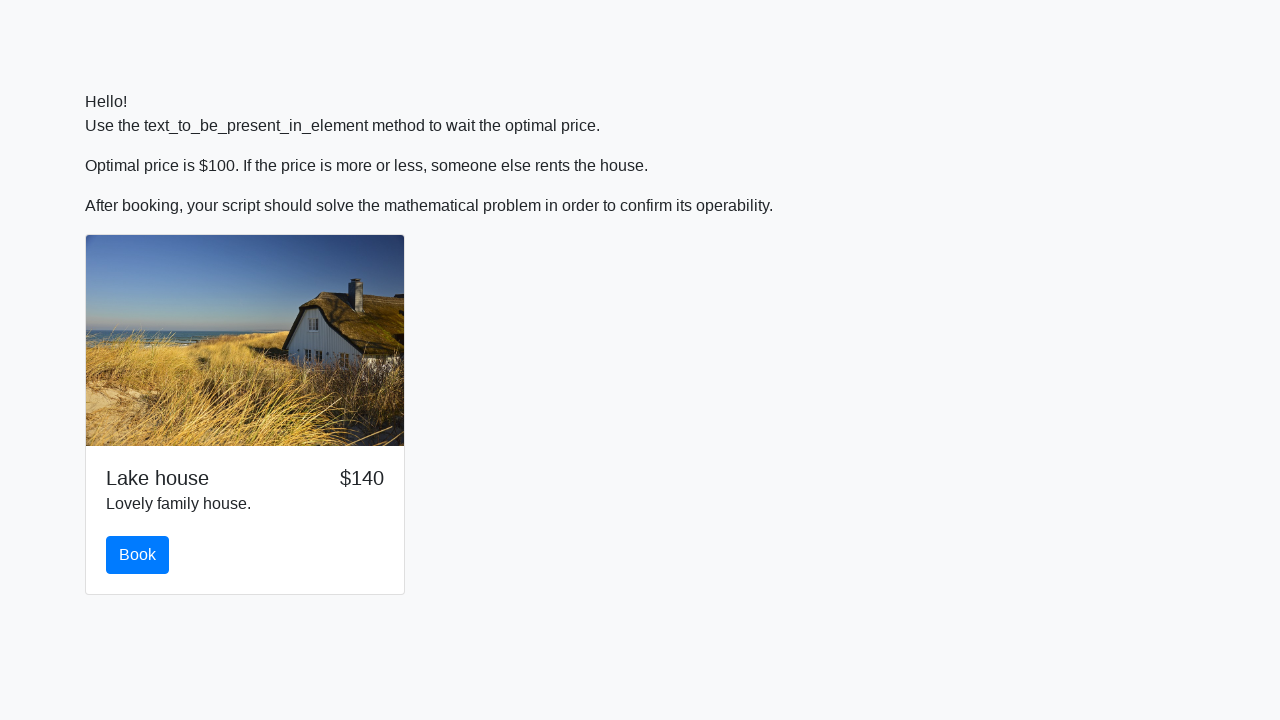